Security test that verifies the Content-Security-Policy header is properly configured without dangerous wildcards like unsafe-inline or unsafe-eval.

Starting URL: https://guestsvalencia.es

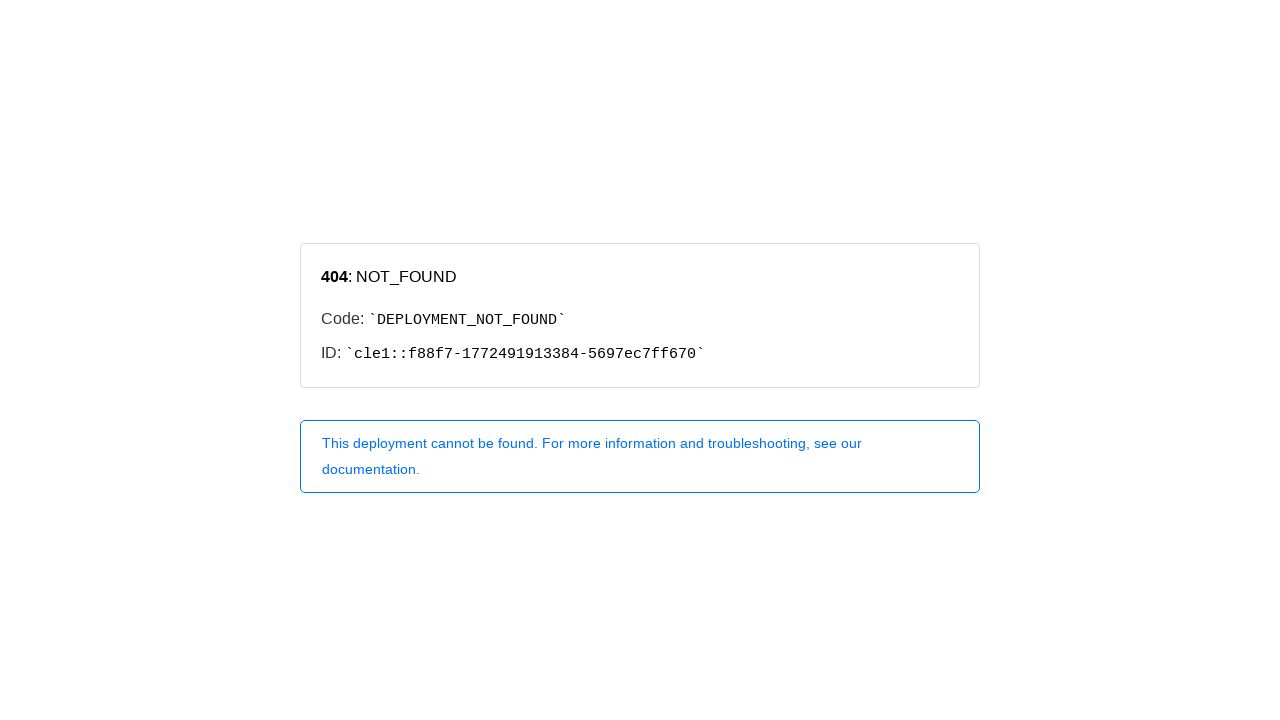

Navigated to https://guestsvalencia.es
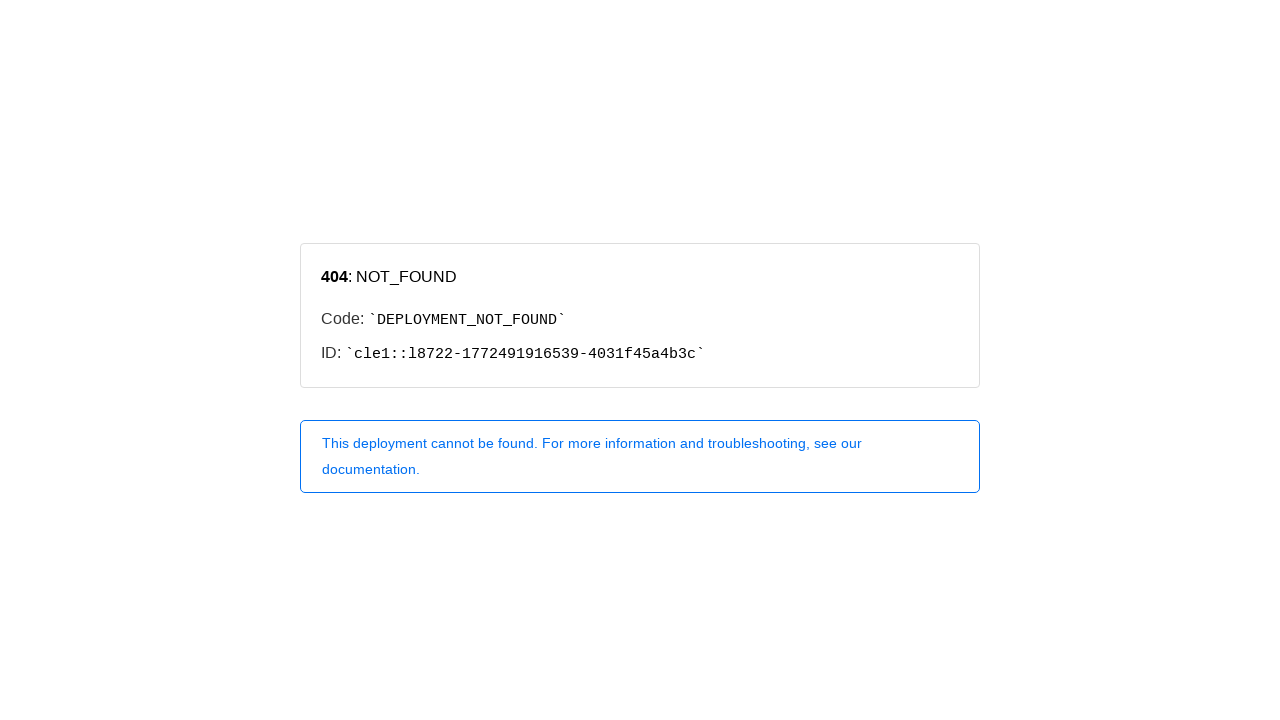

Extracted response headers
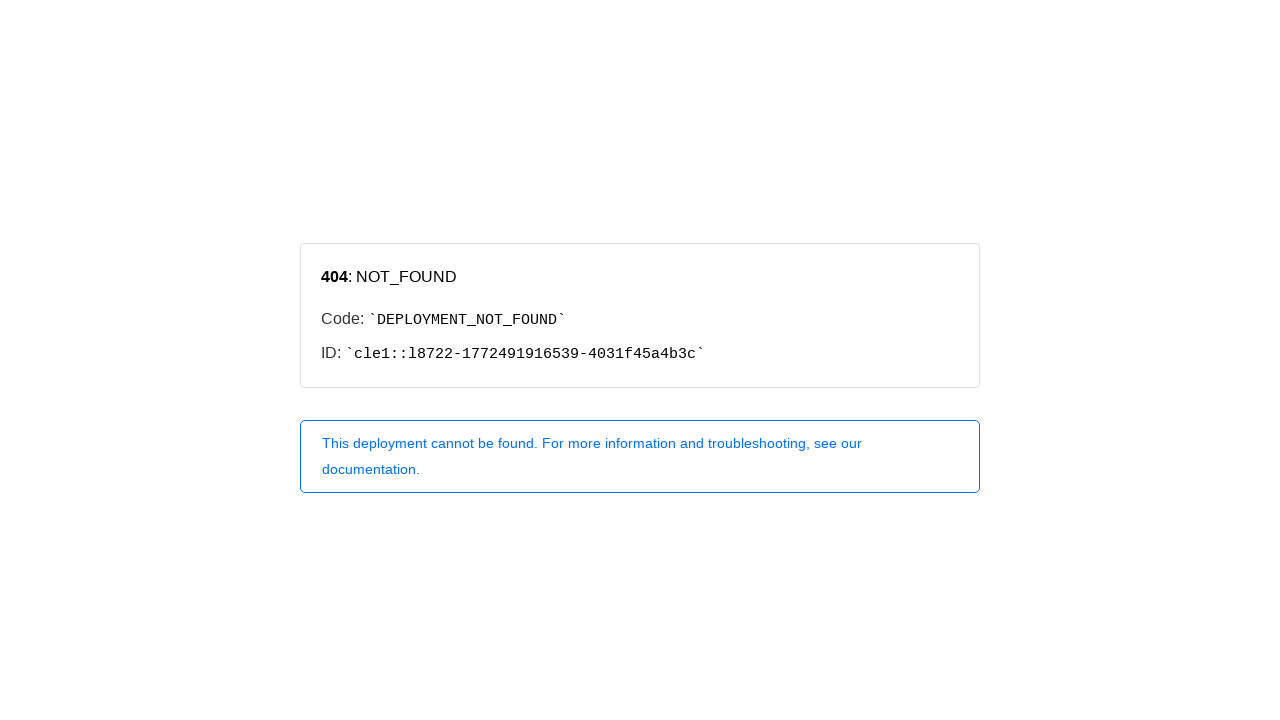

Retrieved Content-Security-Policy header
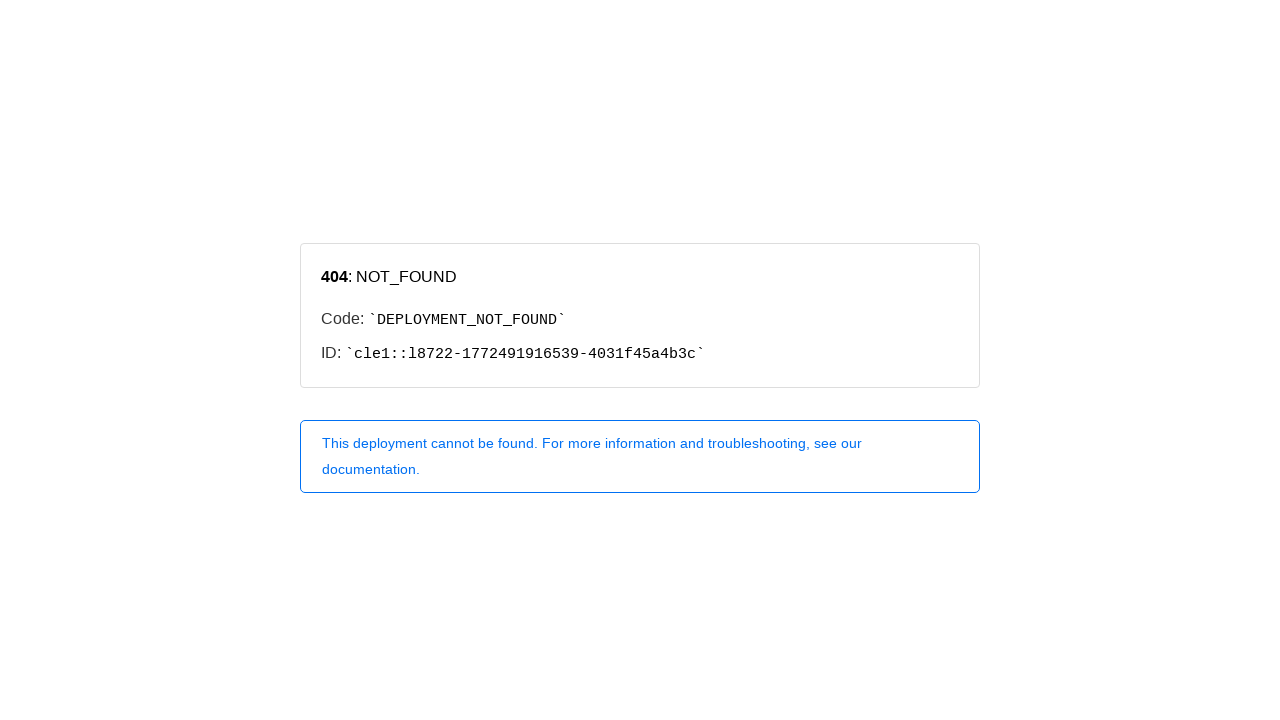

No CSP header found - consider implementing one
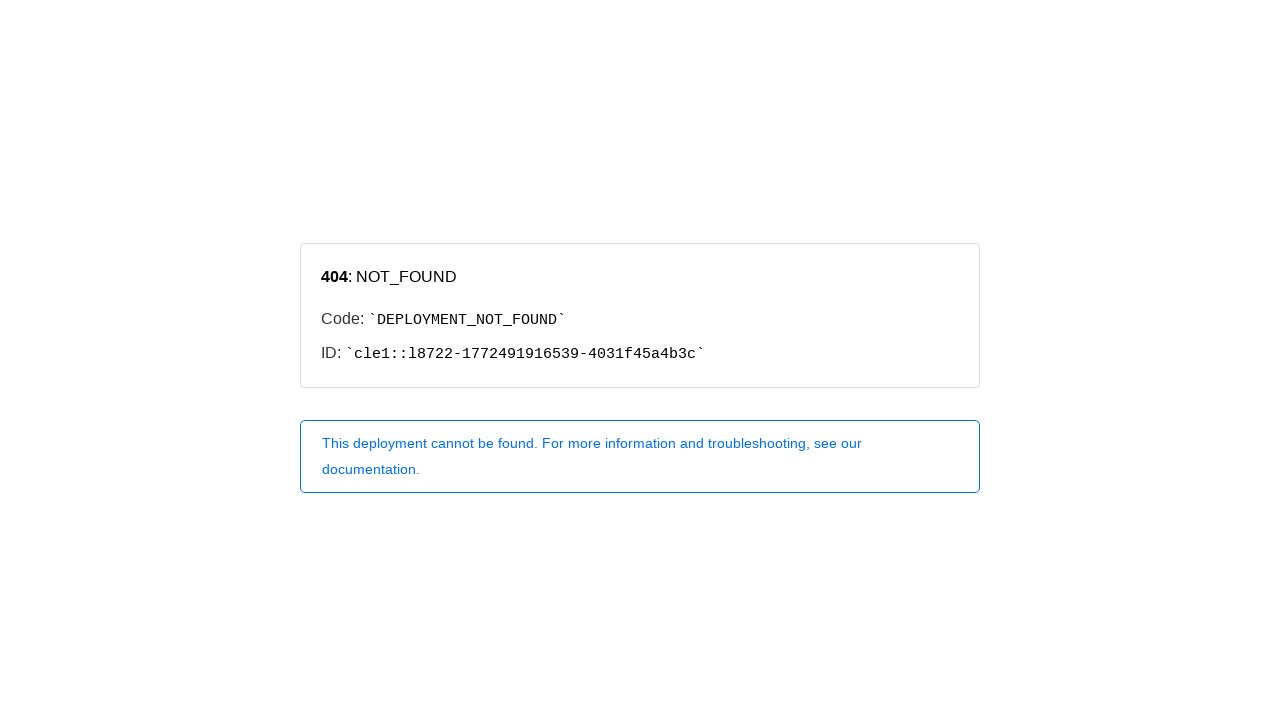

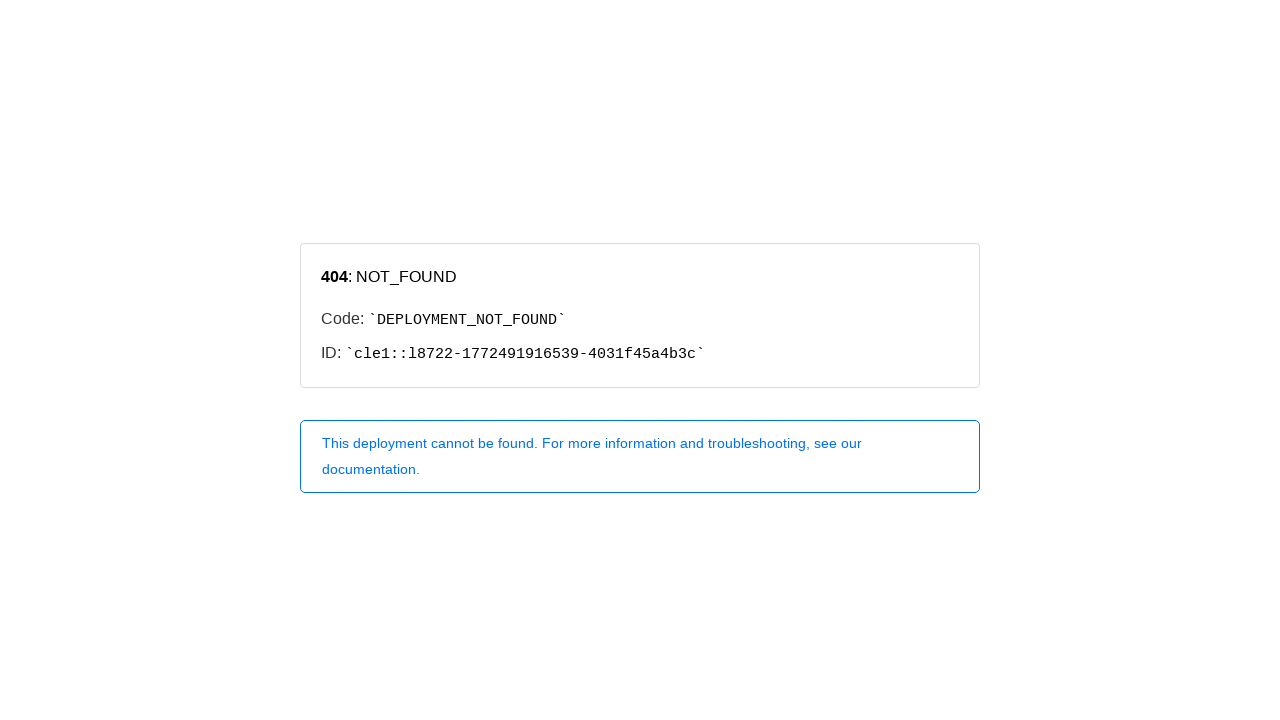